Tests login form validation by entering only a username without password, then verifies the password required error message is displayed

Starting URL: https://www.saucedemo.com/

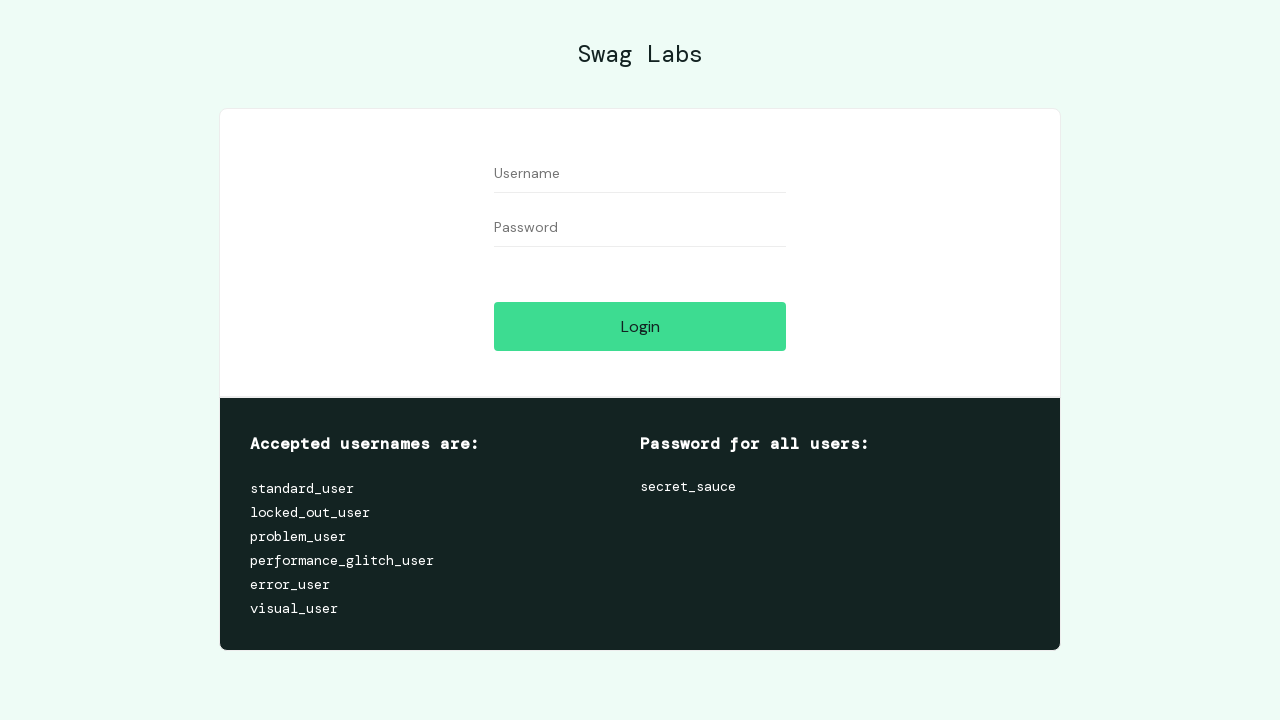

Username field is visible and ready
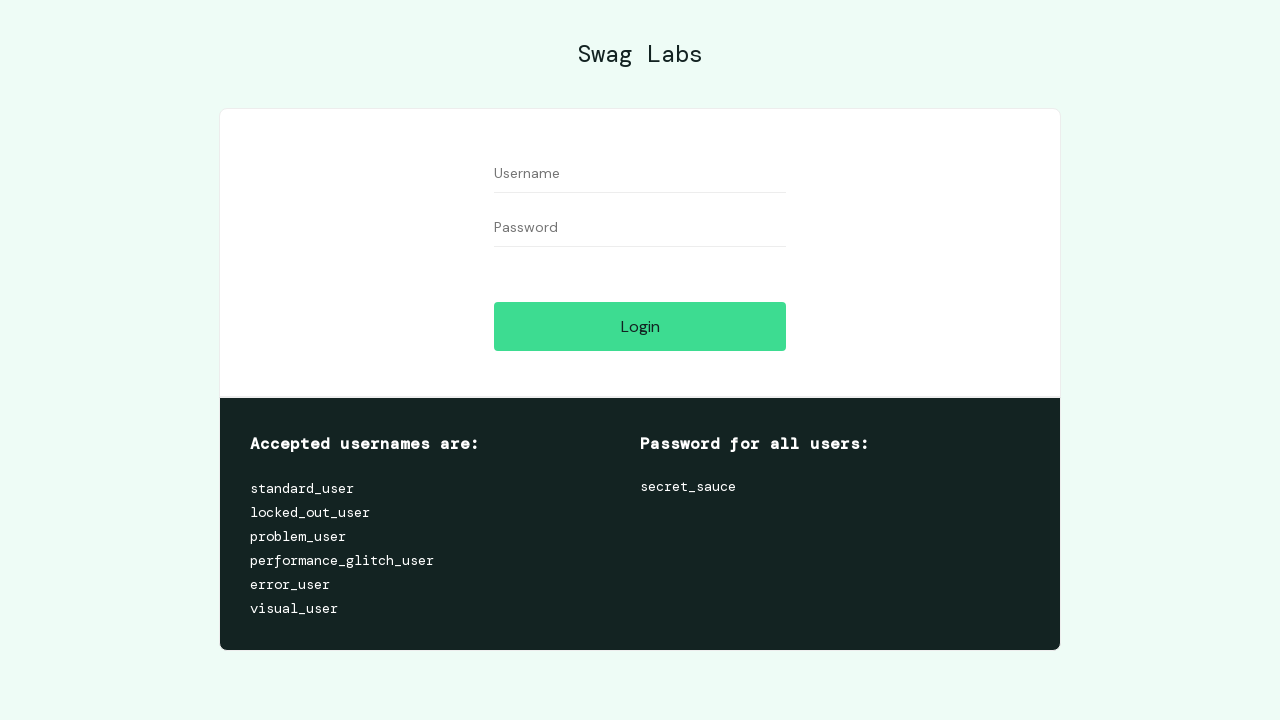

Filled username field with 'testuser2024' on #user-name
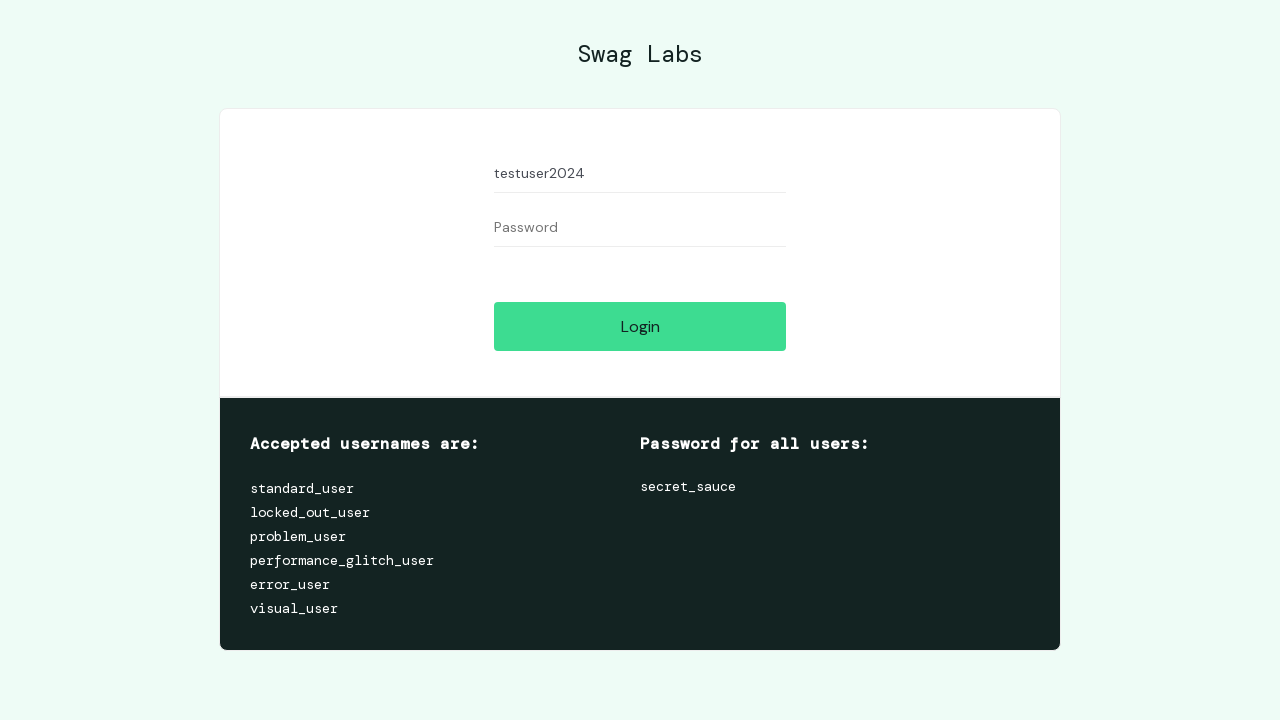

Login button is visible and ready
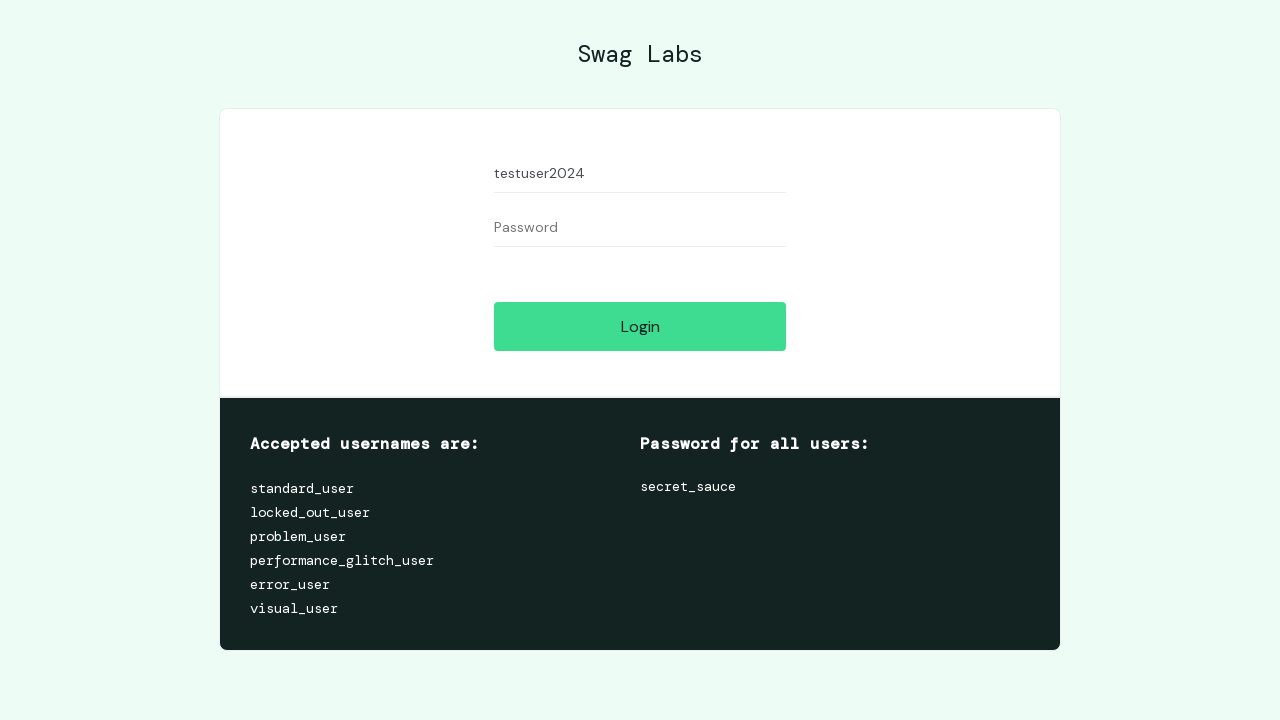

Clicked login button without entering password at (640, 326) on #login-button
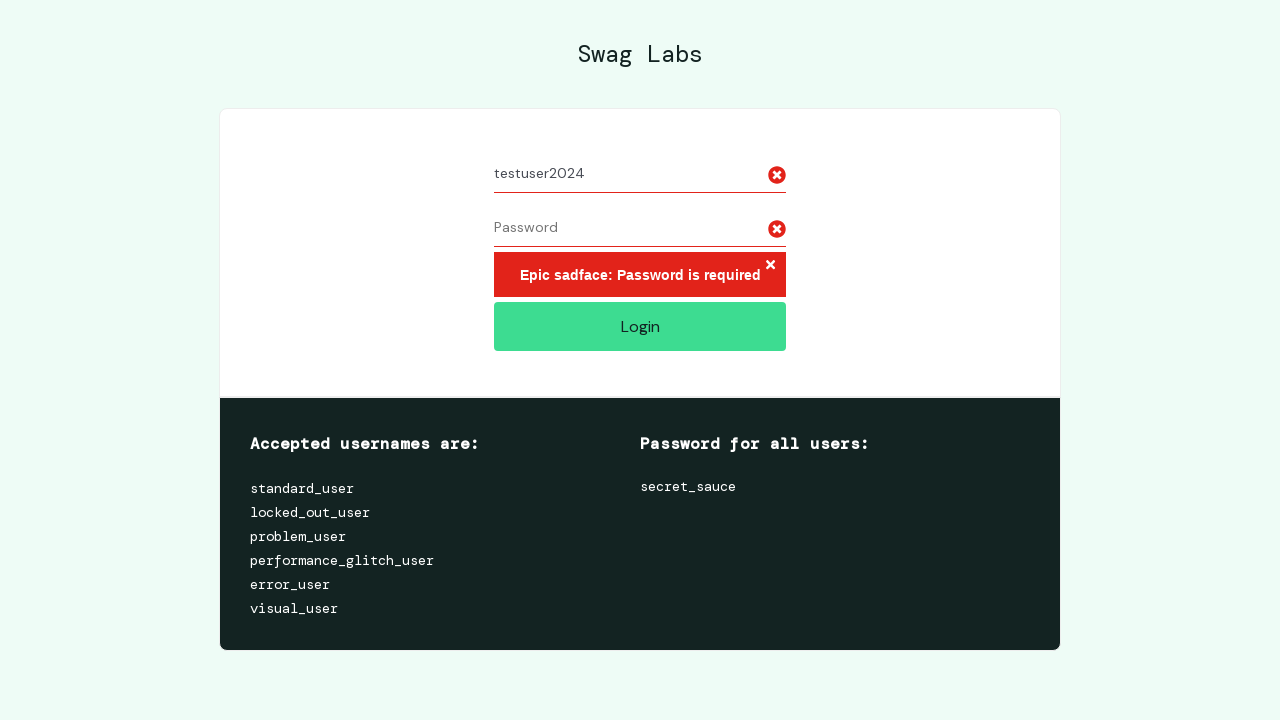

Located password required error message element
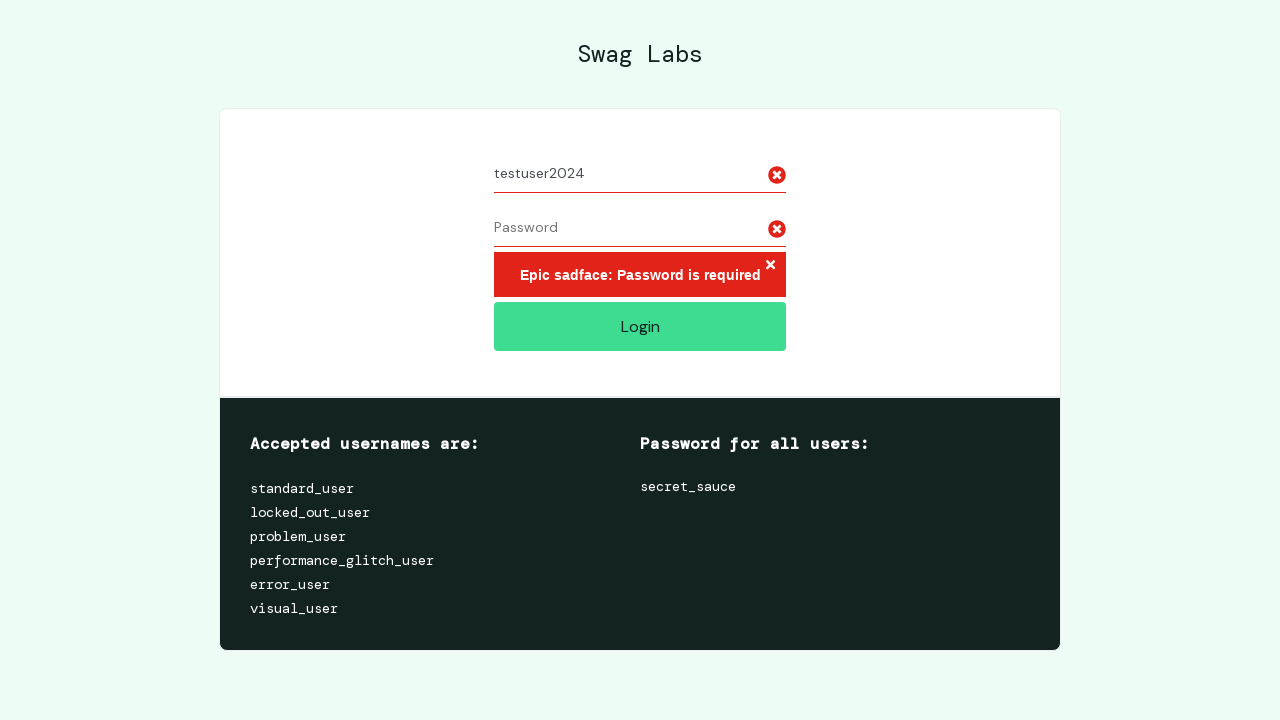

Password required error message is now visible
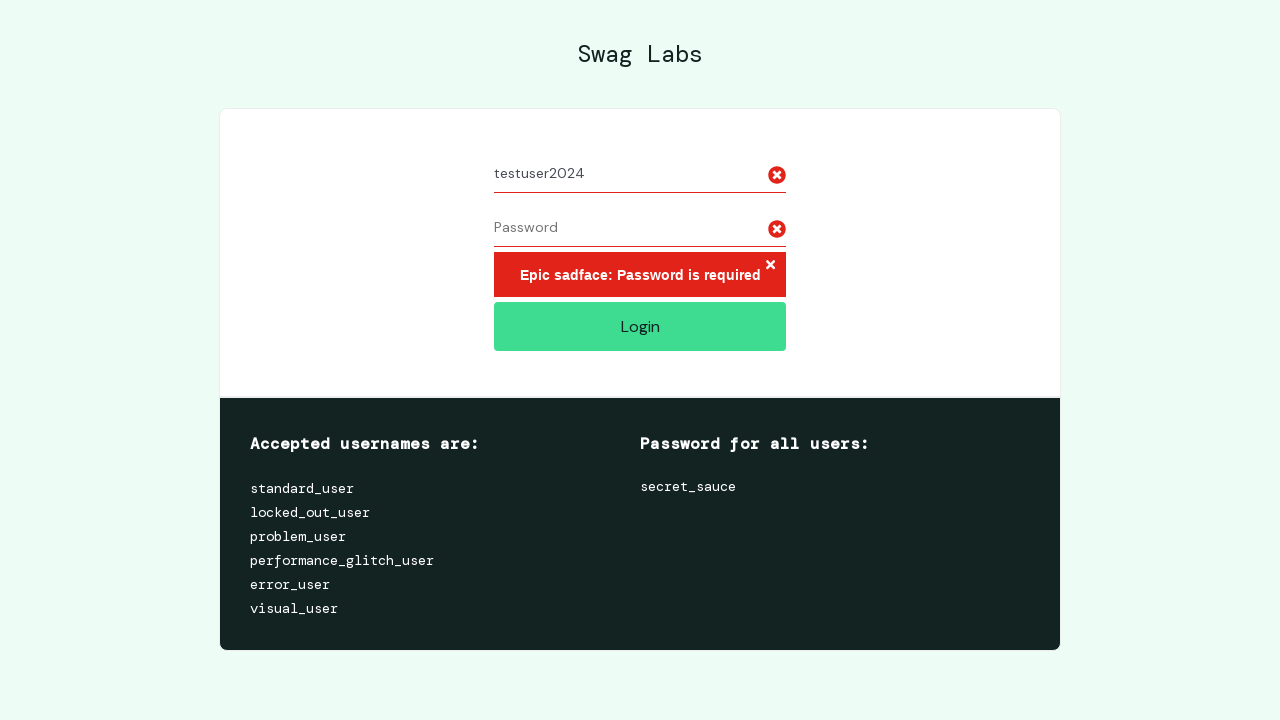

Verified error message text is 'Epic sadface: Password is required'
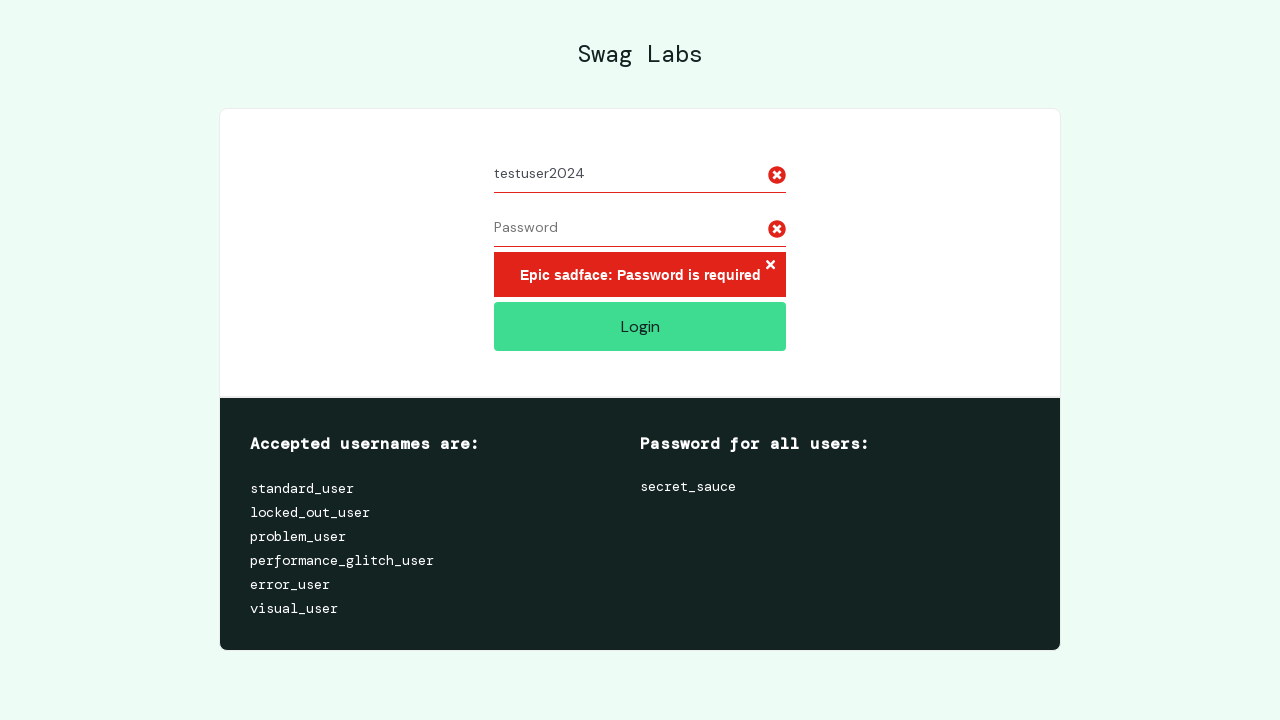

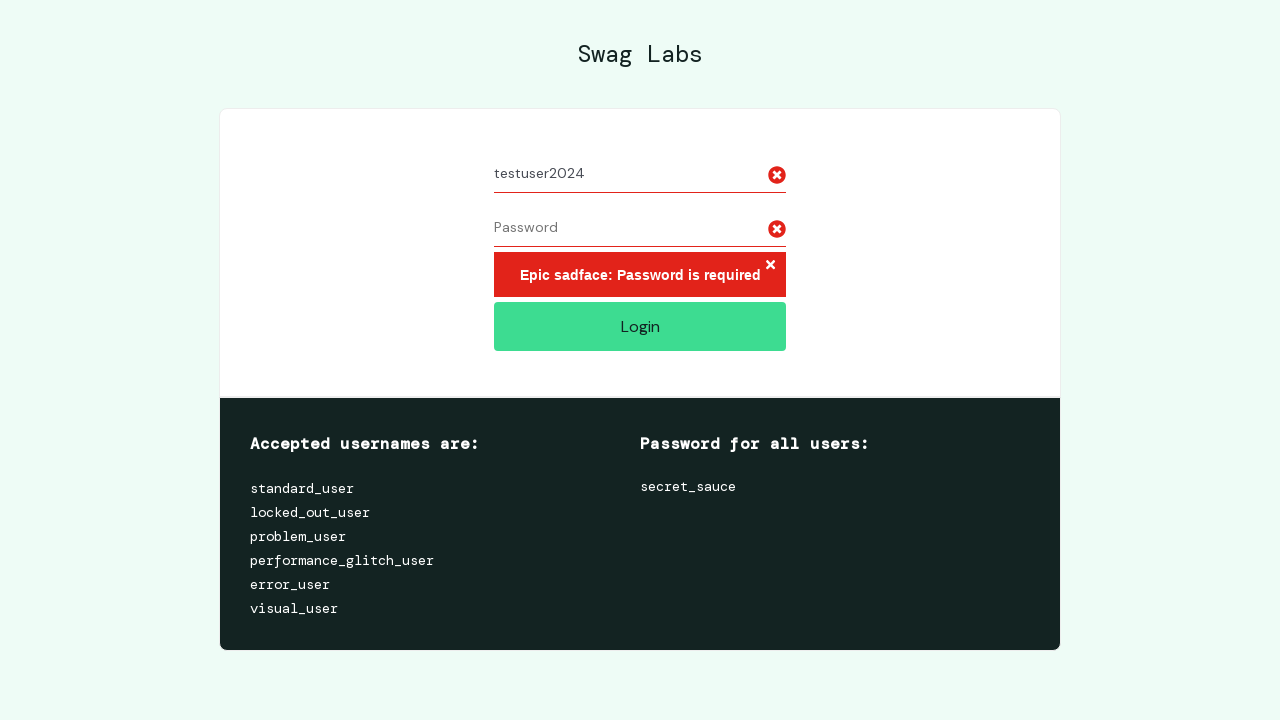